Tests multi-select dropdown functionality by selecting and deselecting various options using different methods (by text, index, and value)

Starting URL: https://training-support.net/webelements/selects

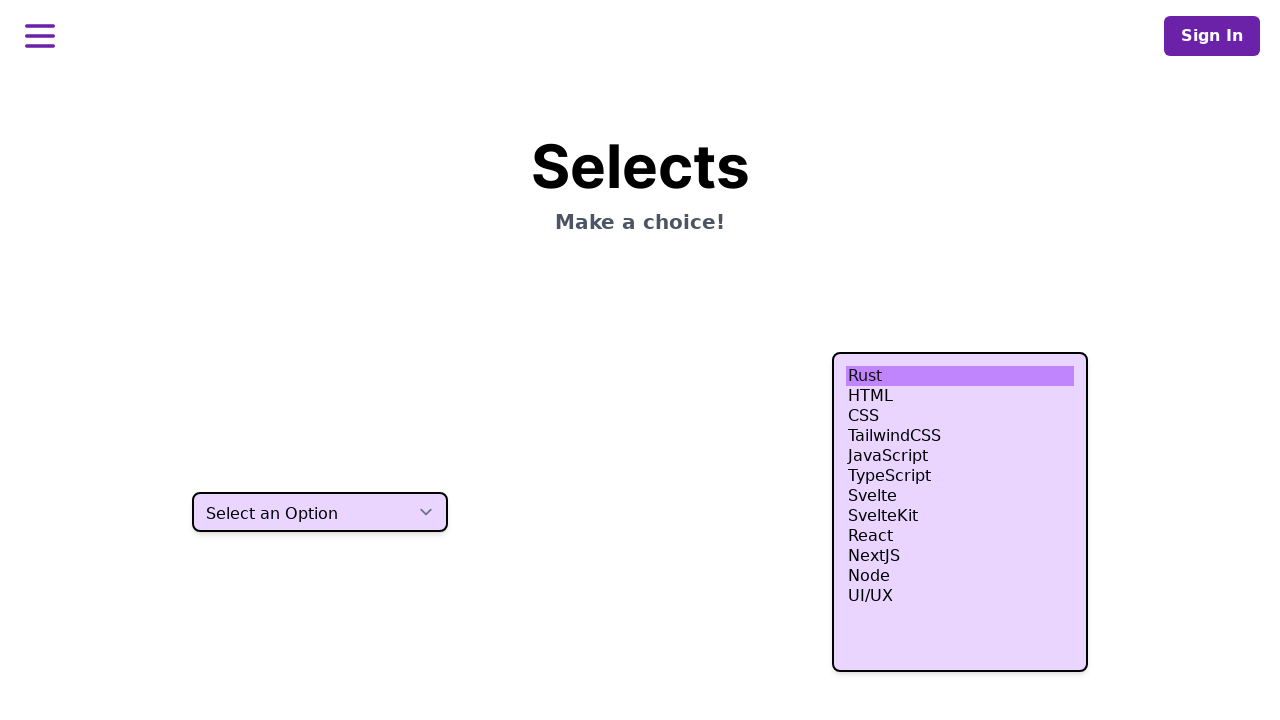

Located multi-select dropdown element
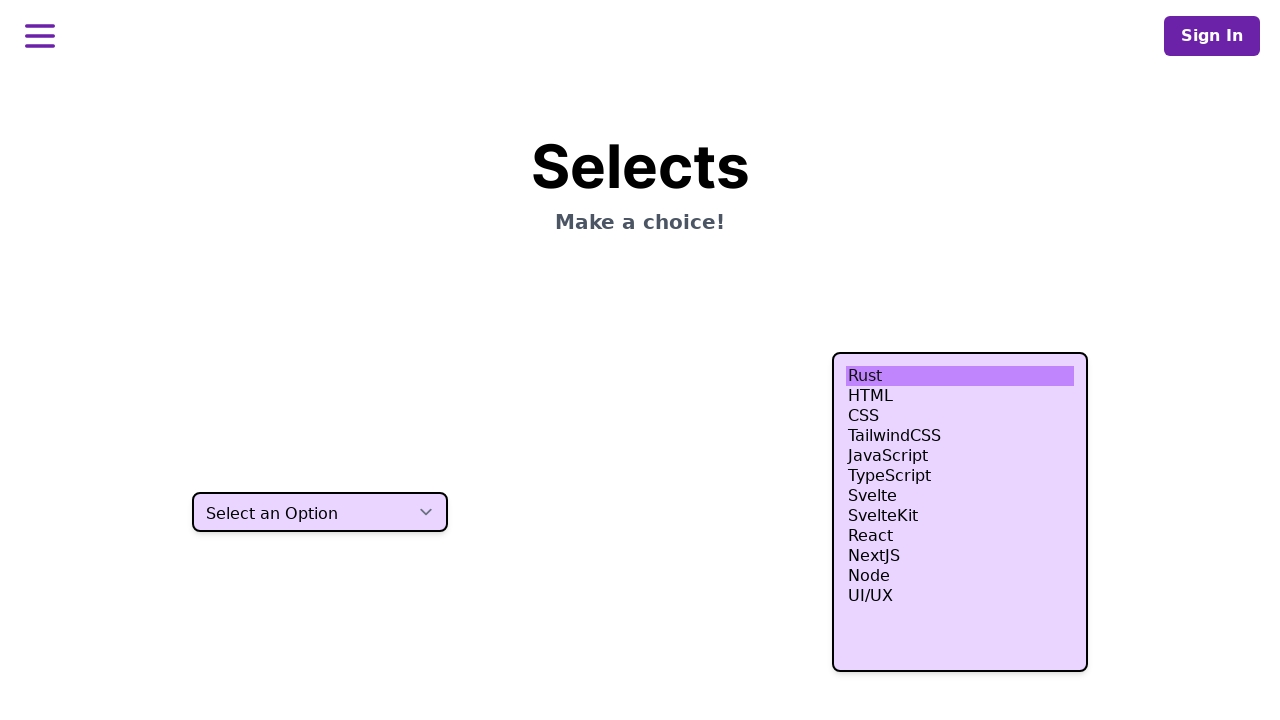

Selected 'HTML' option by visible text on select.h-80
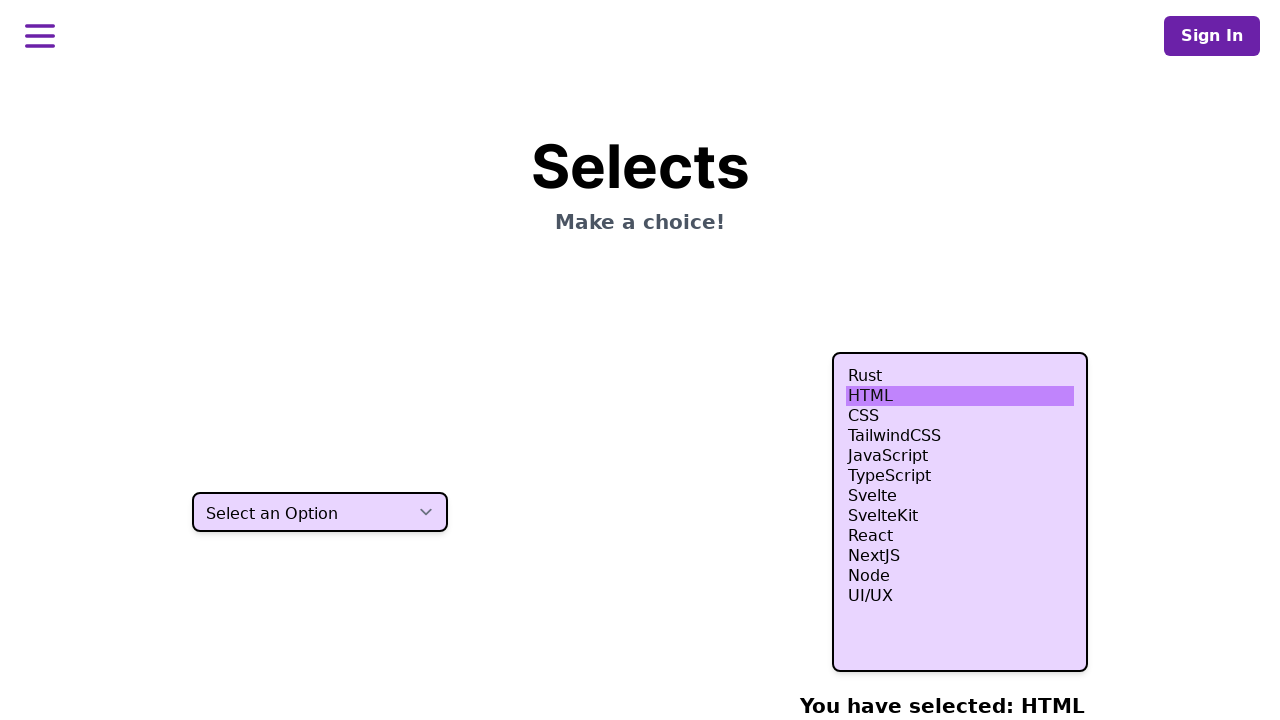

Retrieved all available options from dropdown
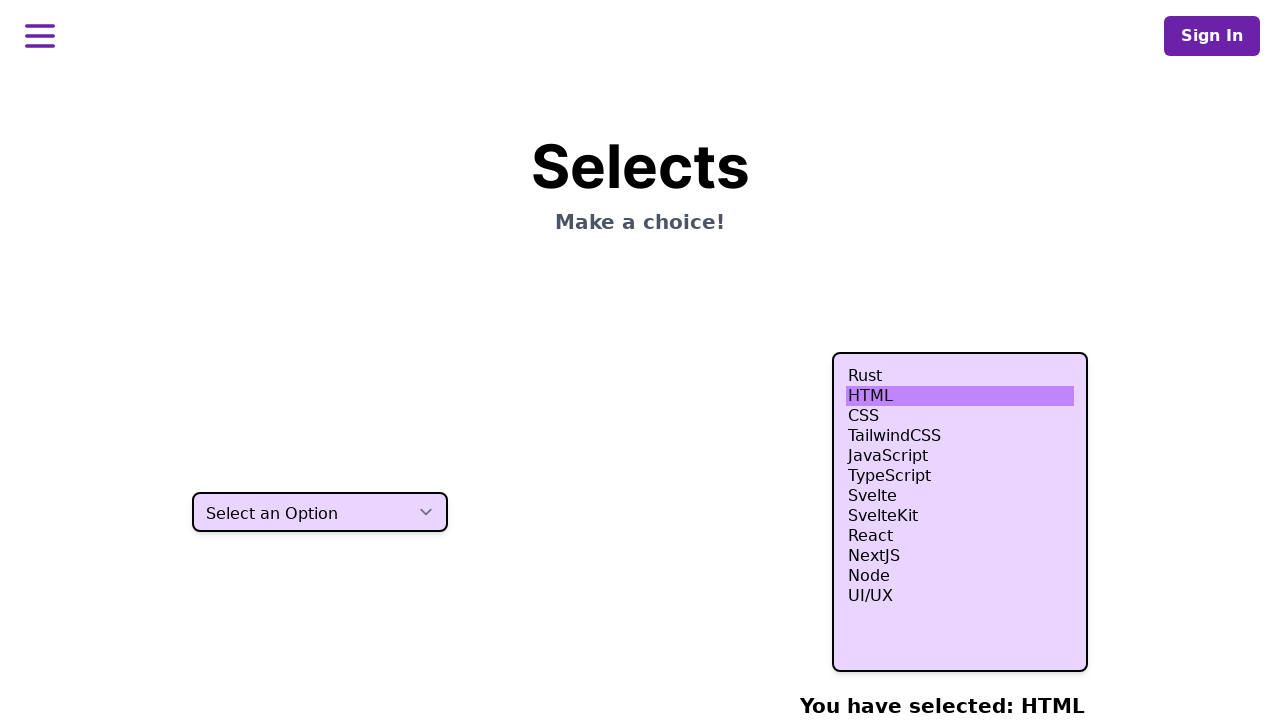

Selected option at index 3 with value 'tailwind' on select.h-80
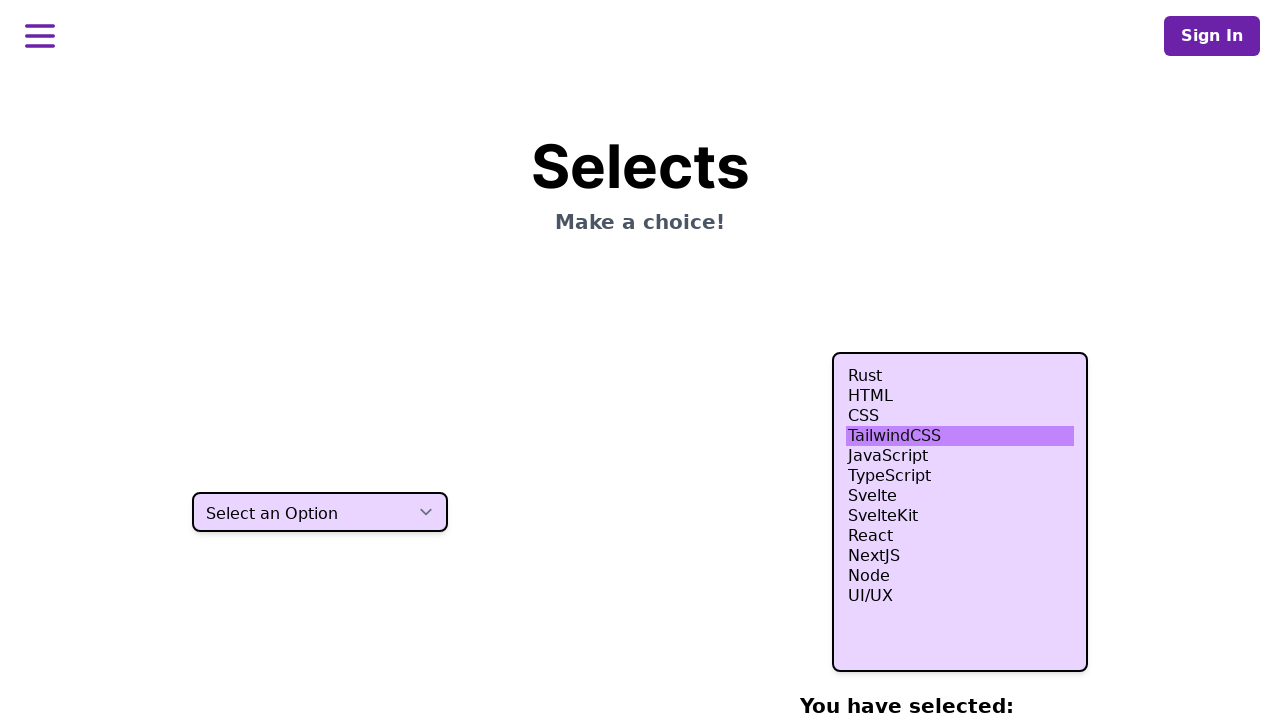

Selected option at index 4 with value 'javascript' on select.h-80
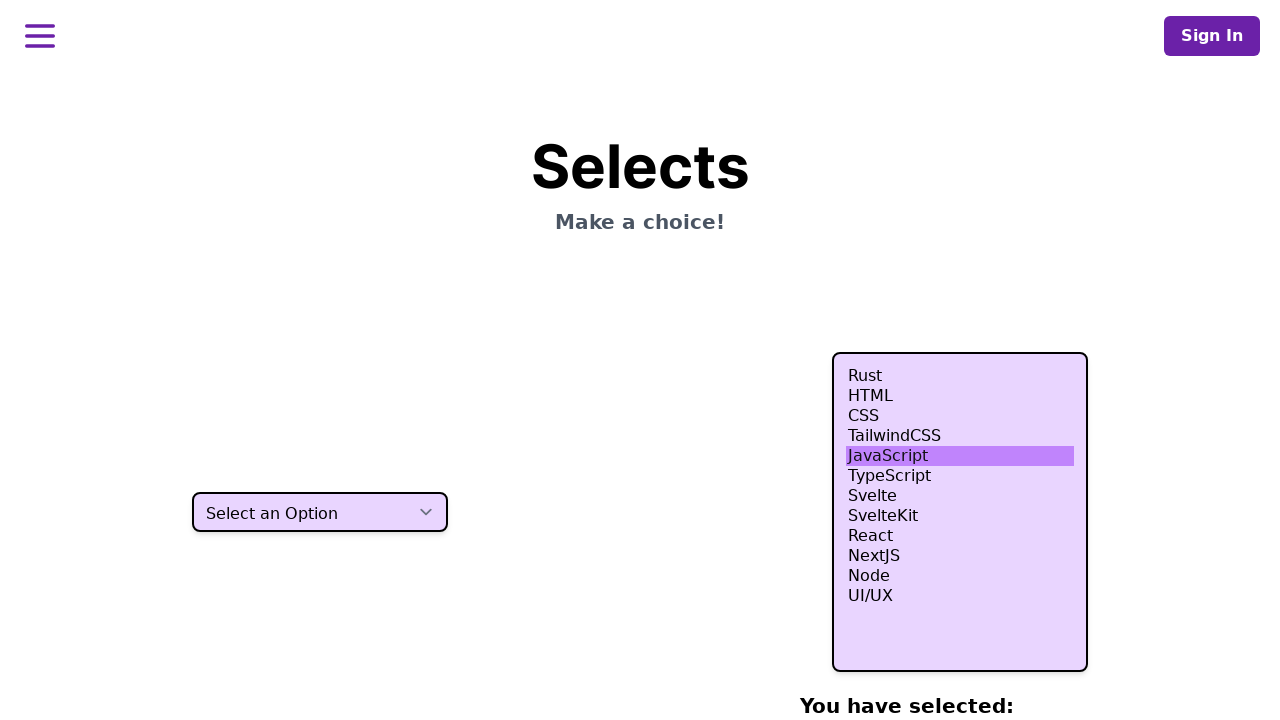

Selected option at index 5 with value 'typescript' on select.h-80
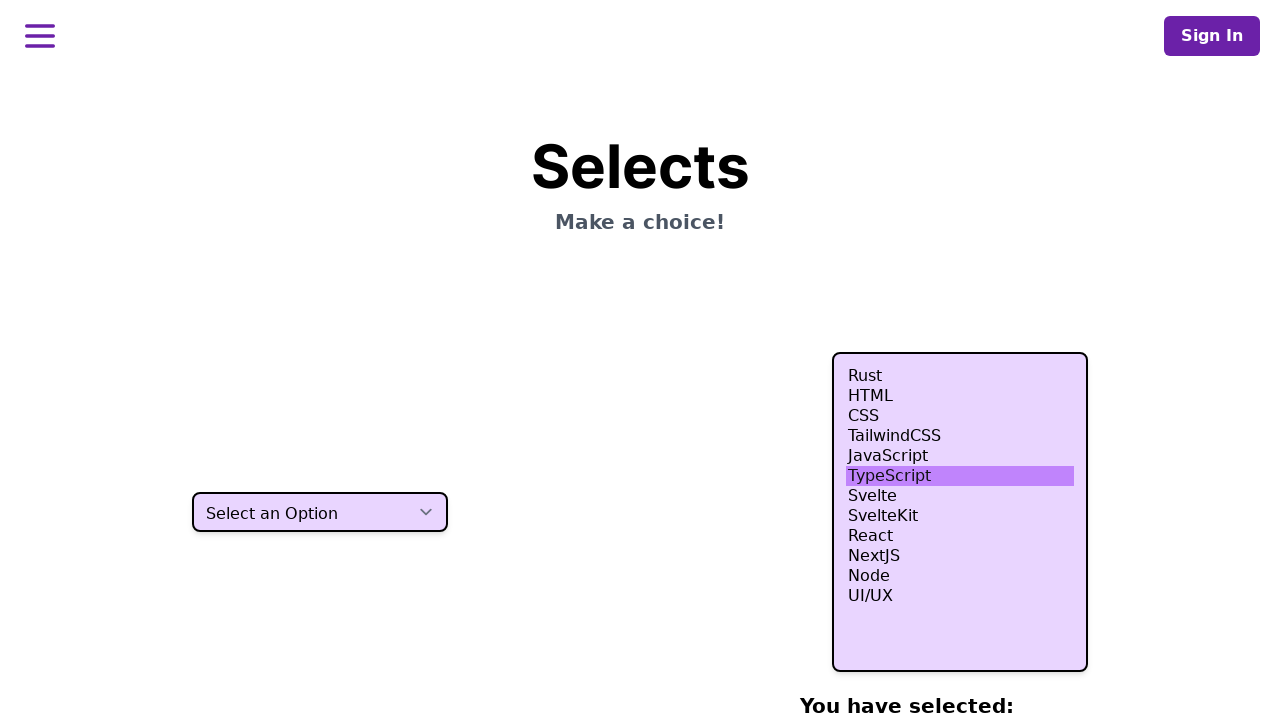

Selected 'Node.js' option by value on select.h-80
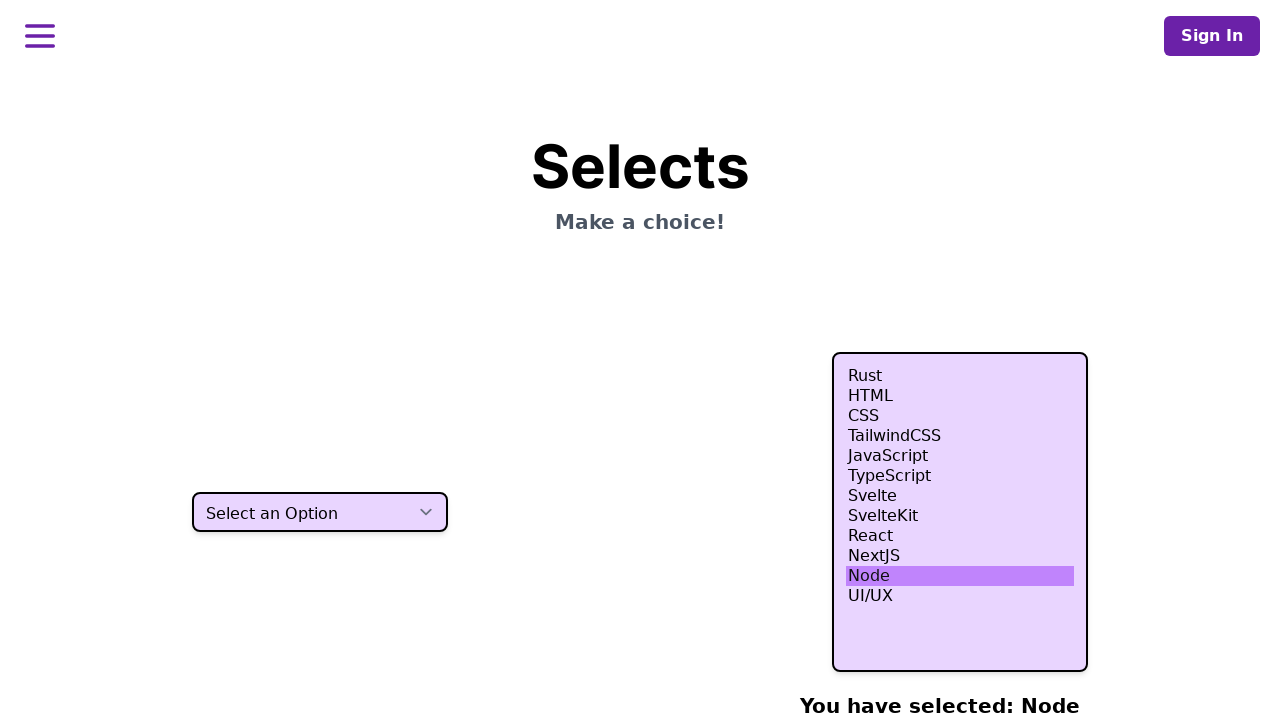

Retrieved currently selected options: ['Node']
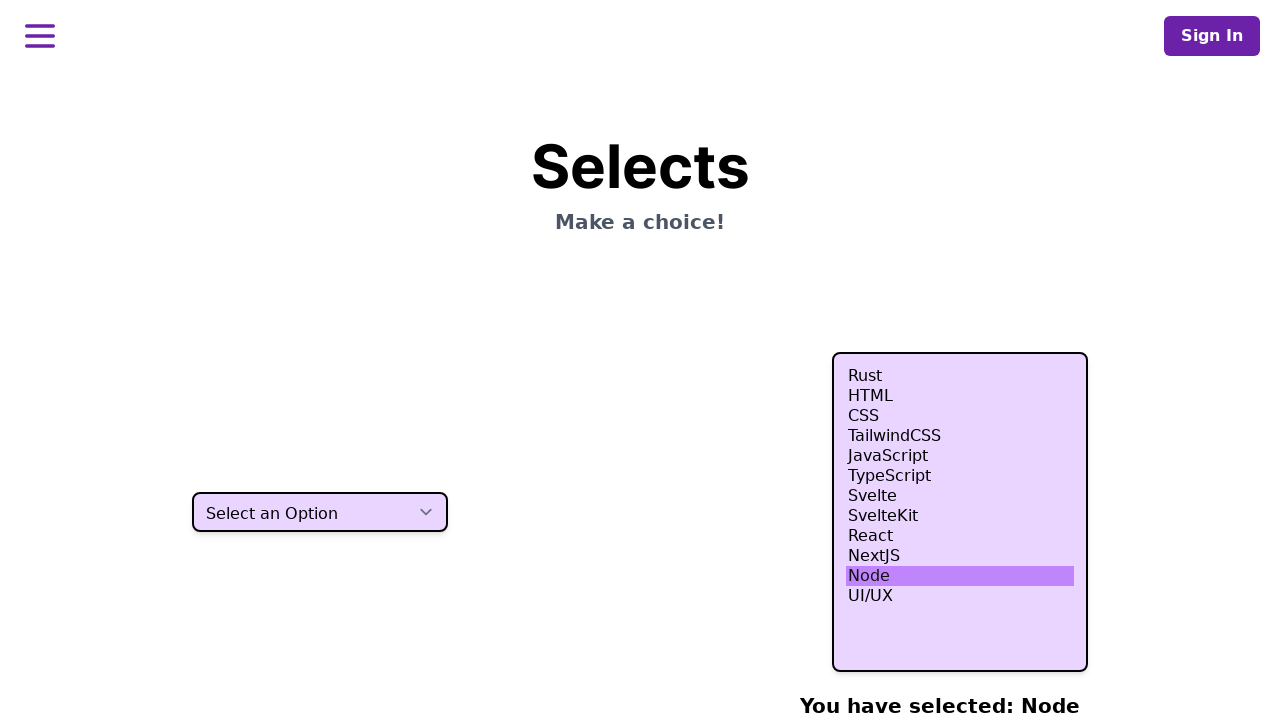

Retrieved current selection values for deselection operation
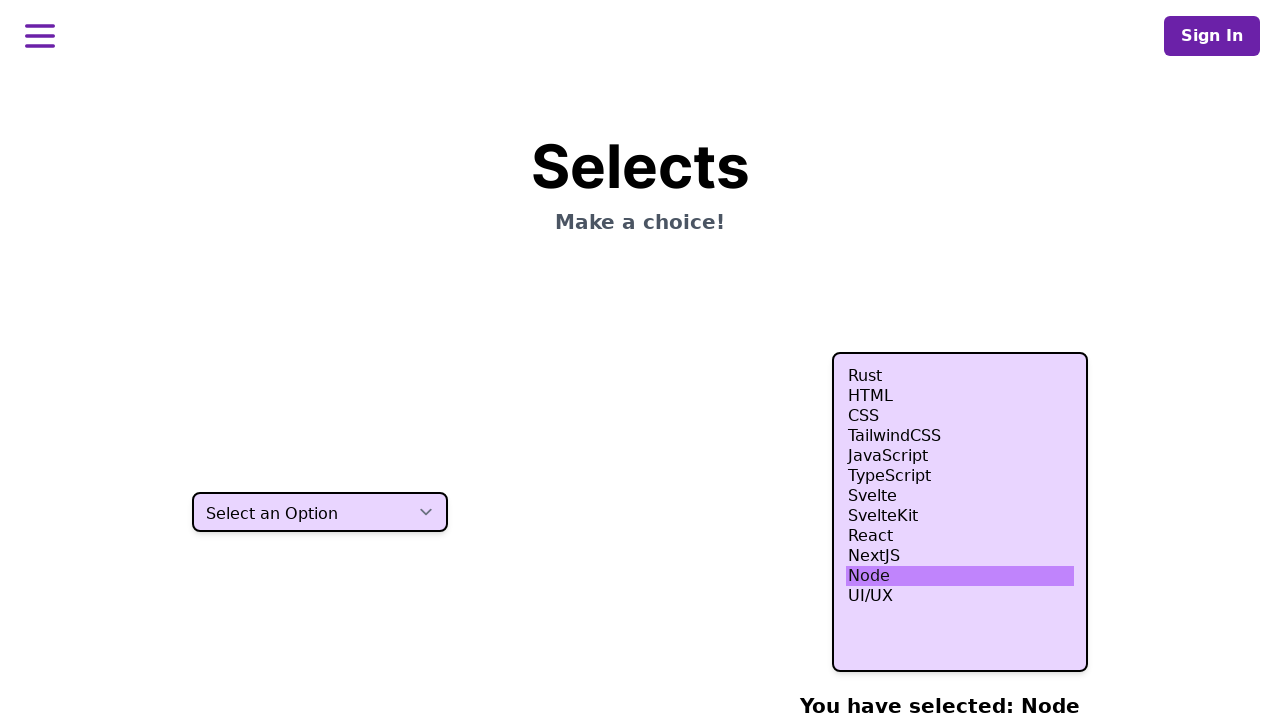

Deselected option at index 4 with value 'javascript' on select.h-80
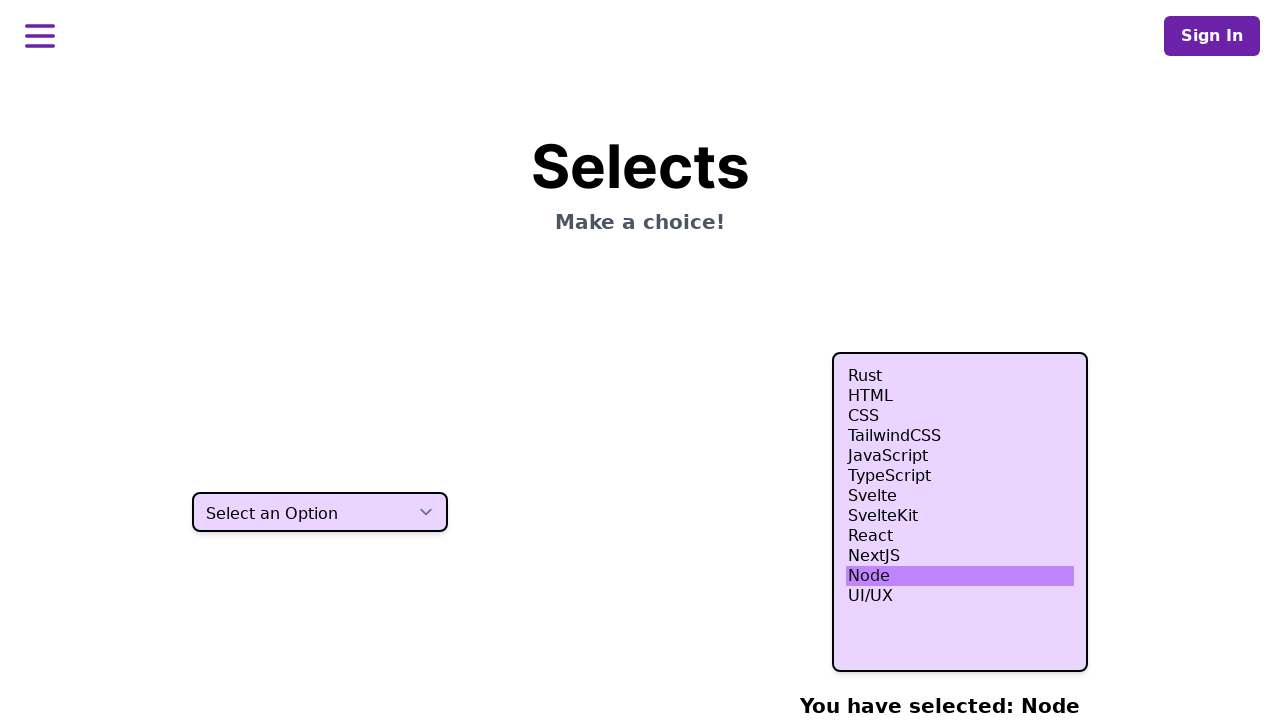

Retrieved final selected options: ['Node']
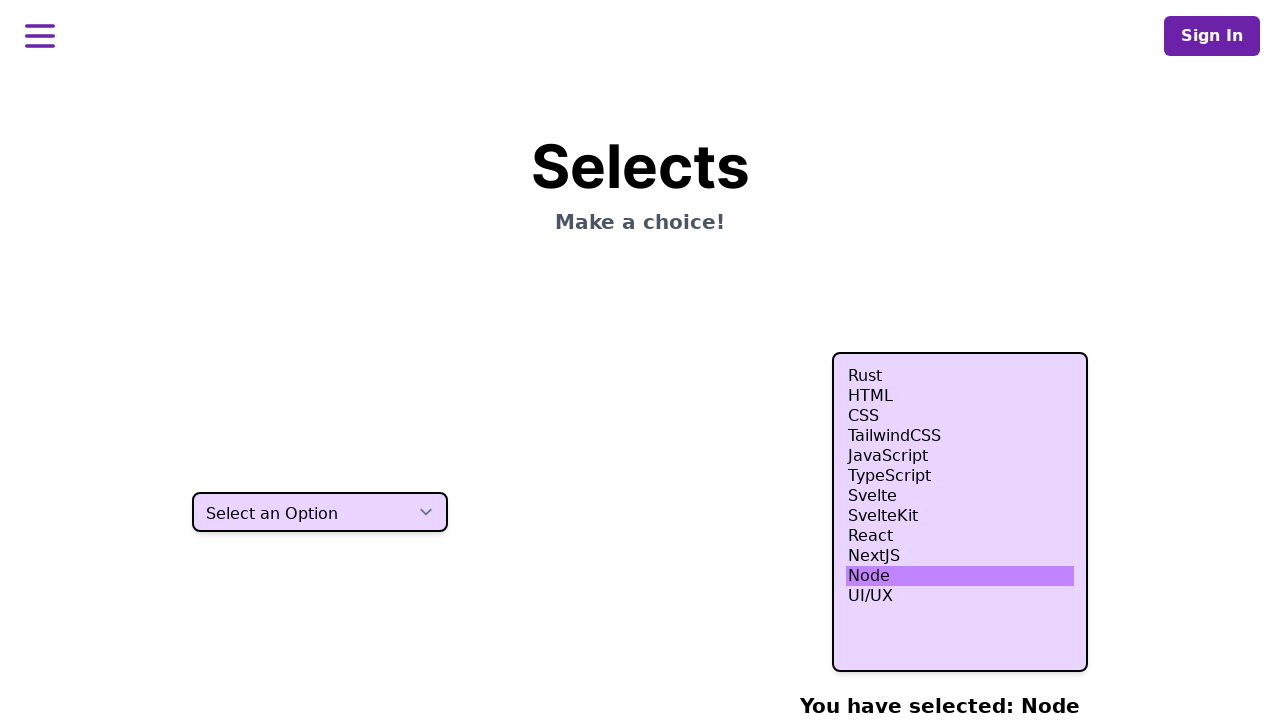

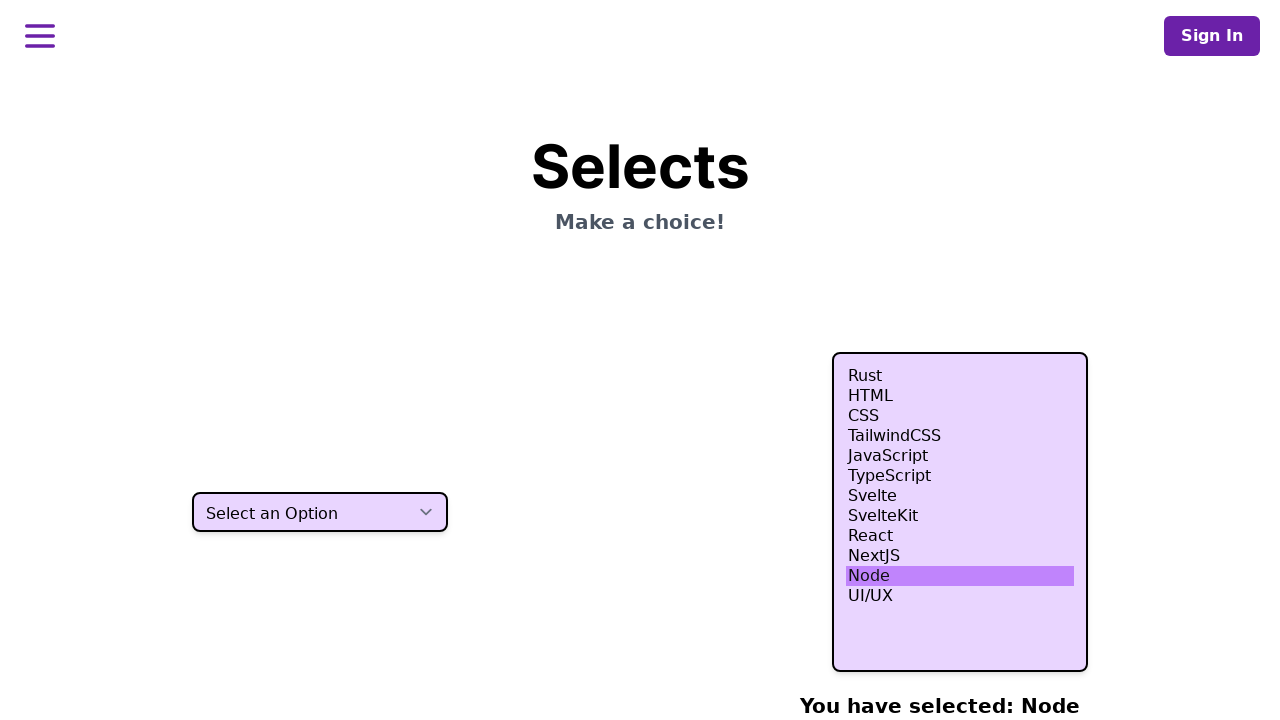